Tests that pressing Escape cancels edits and restores the original todo text

Starting URL: https://demo.playwright.dev/todomvc

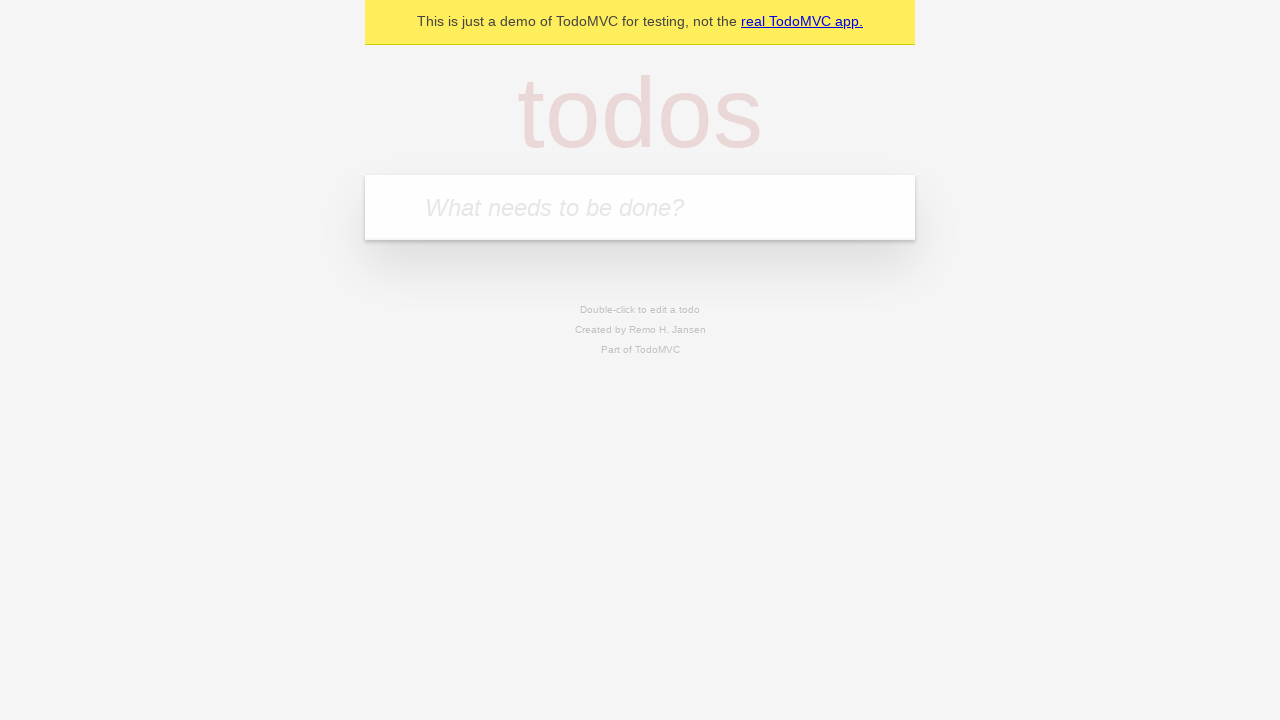

Filled todo input with 'buy some cheese' on internal:attr=[placeholder="What needs to be done?"i]
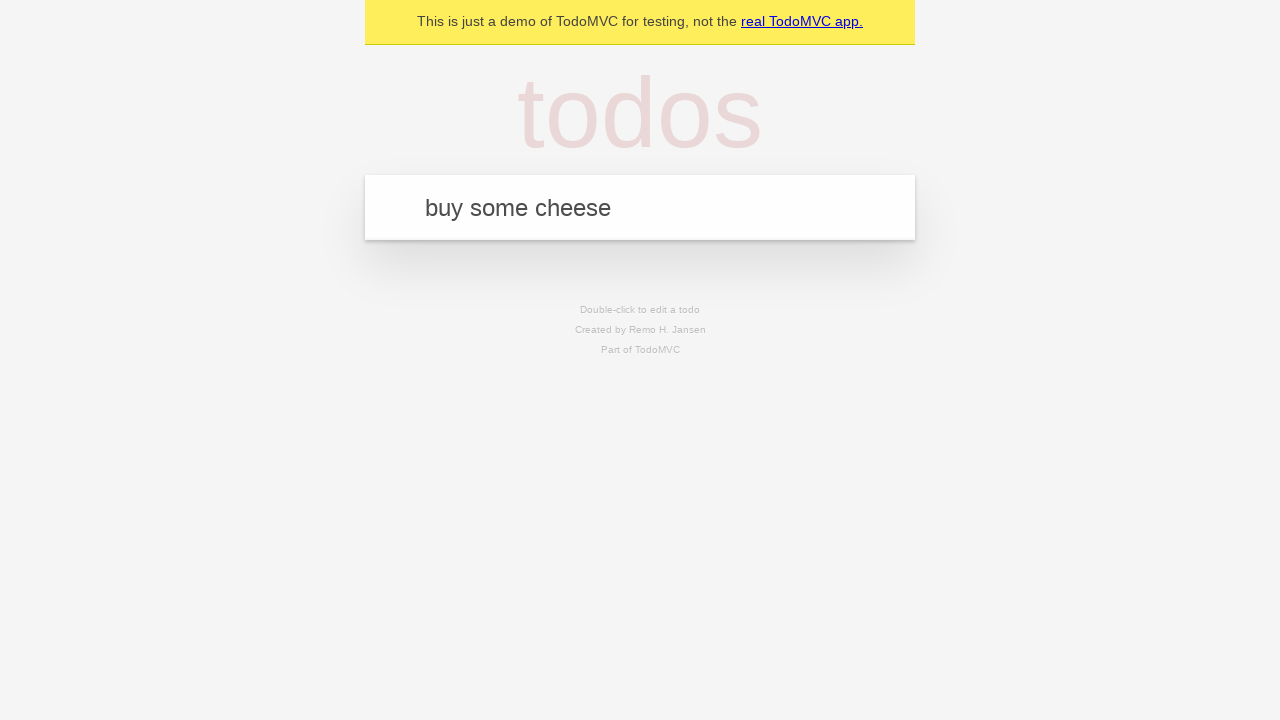

Pressed Enter to create first todo on internal:attr=[placeholder="What needs to be done?"i]
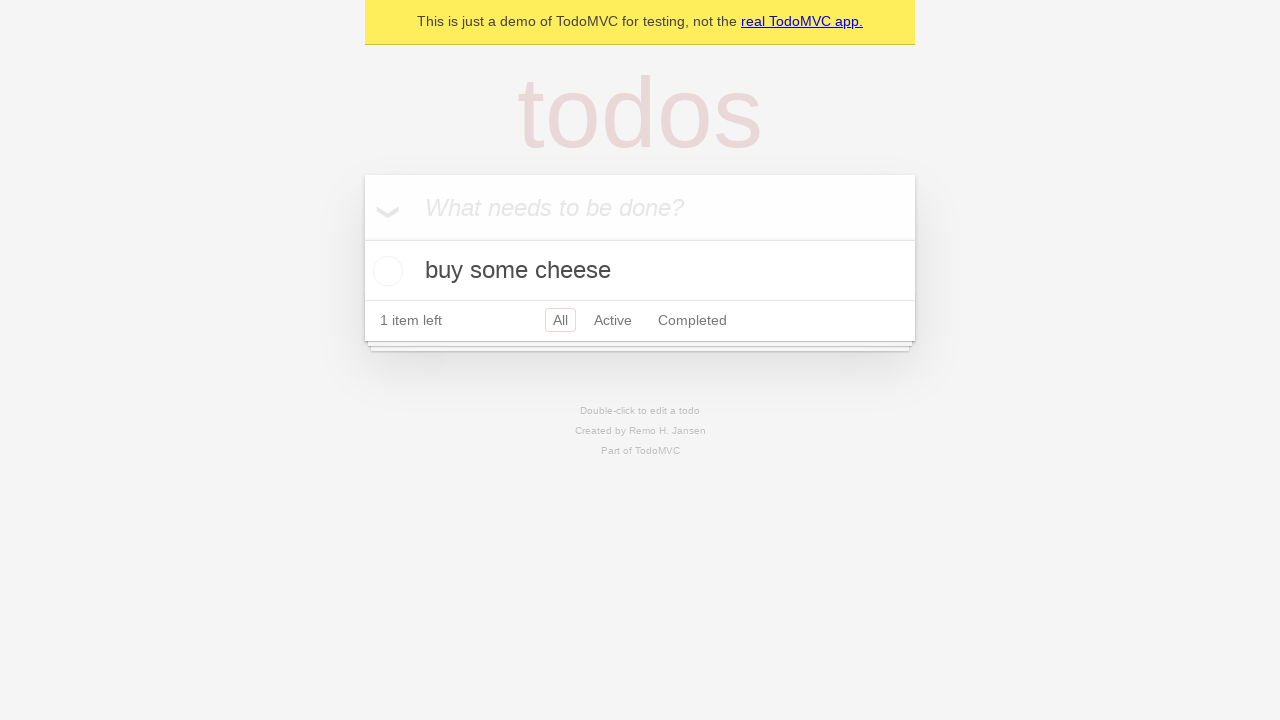

Filled todo input with 'feed the cat' on internal:attr=[placeholder="What needs to be done?"i]
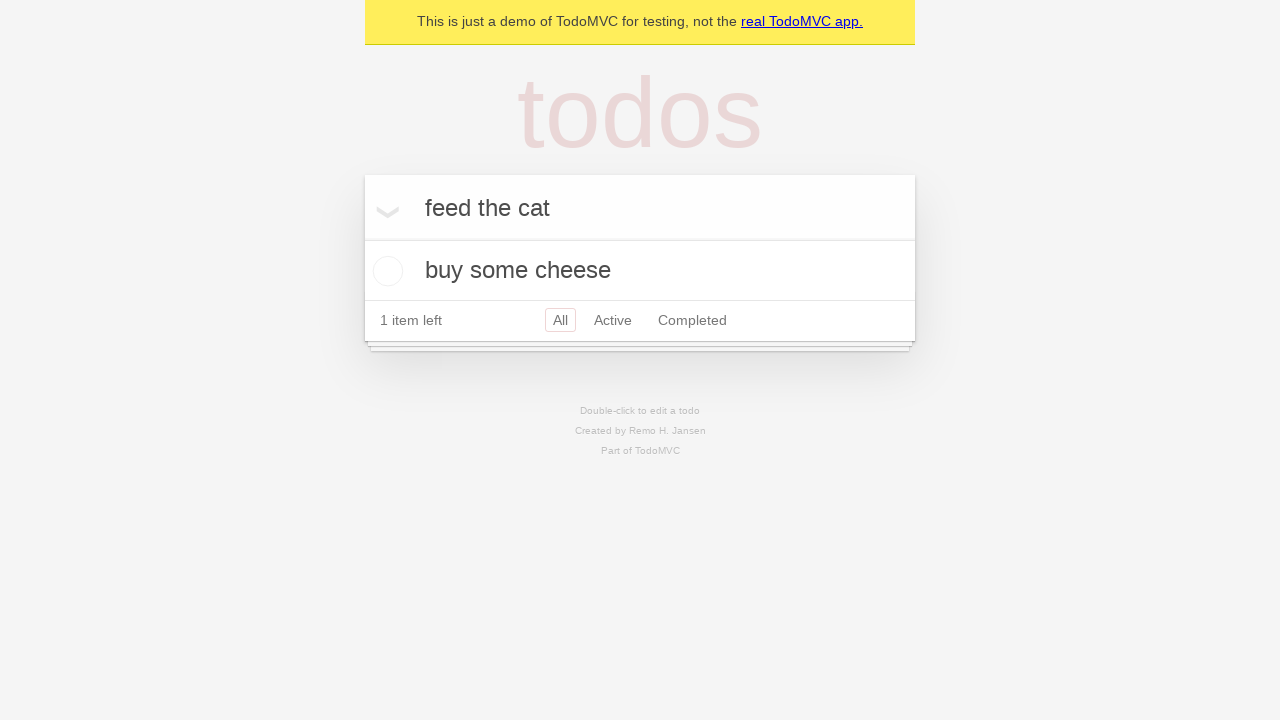

Pressed Enter to create second todo on internal:attr=[placeholder="What needs to be done?"i]
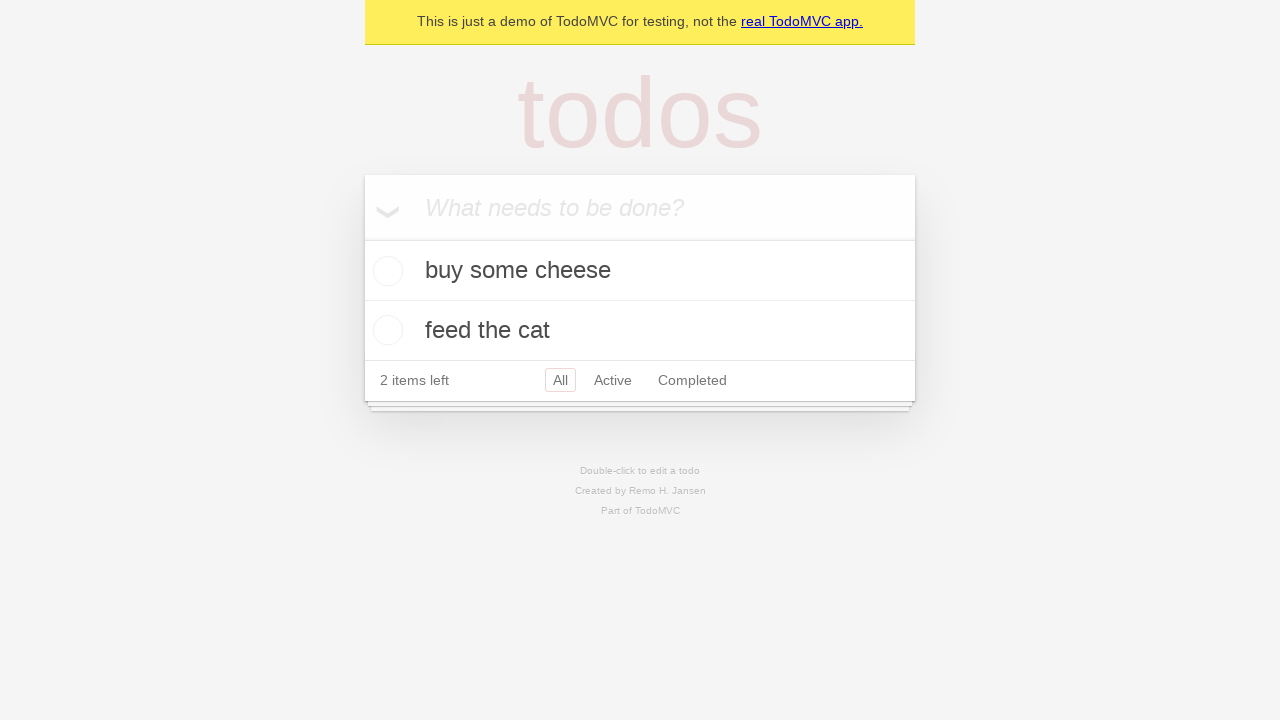

Filled todo input with 'book a doctors appointment' on internal:attr=[placeholder="What needs to be done?"i]
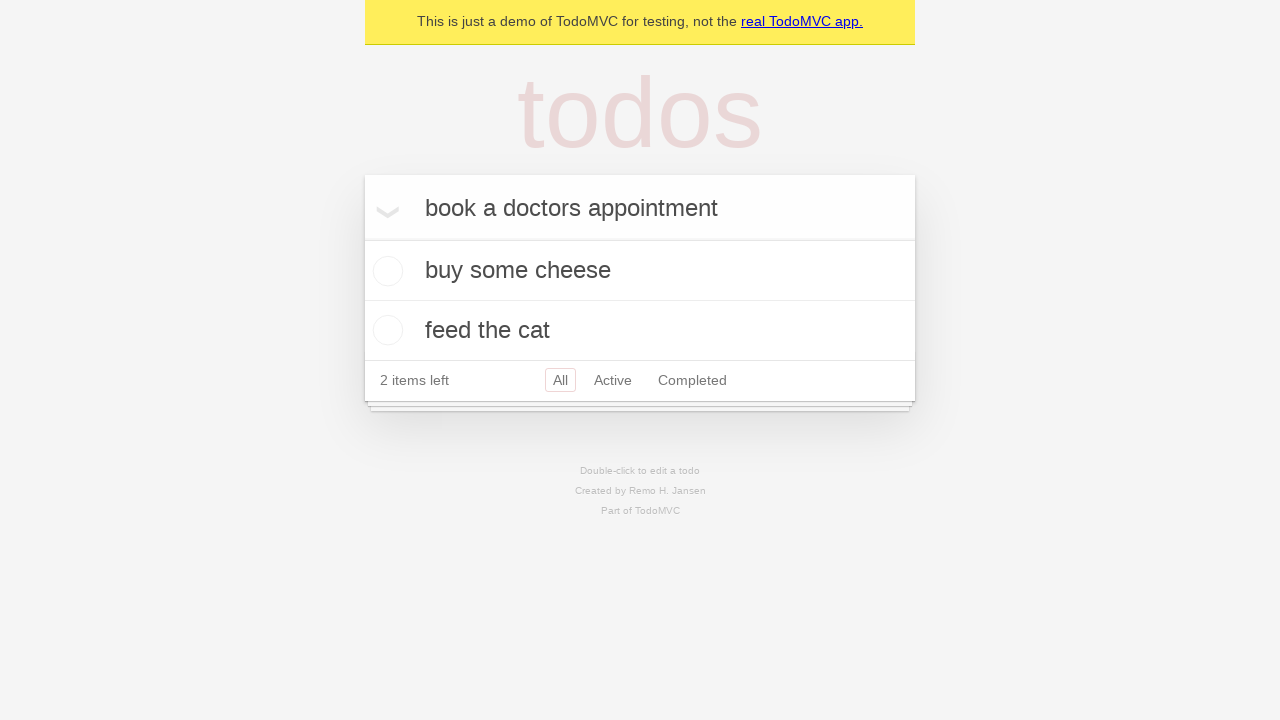

Pressed Enter to create third todo on internal:attr=[placeholder="What needs to be done?"i]
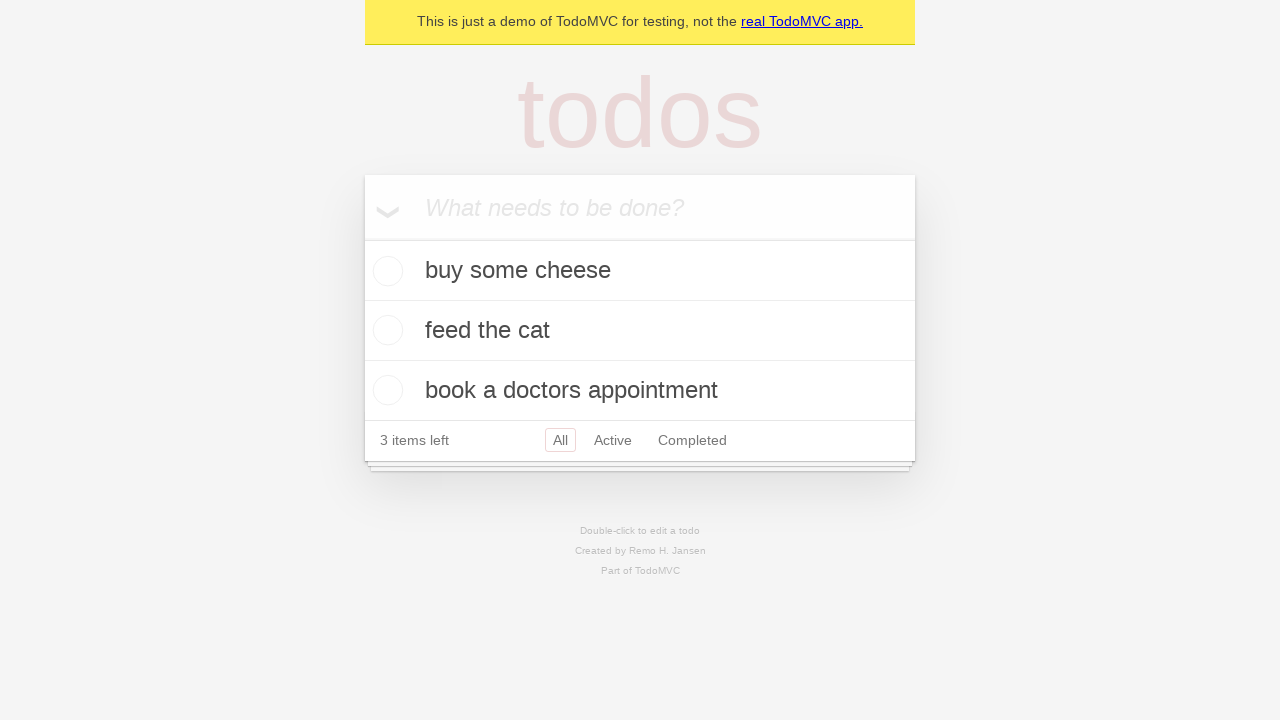

Waited for all 3 todos to be created
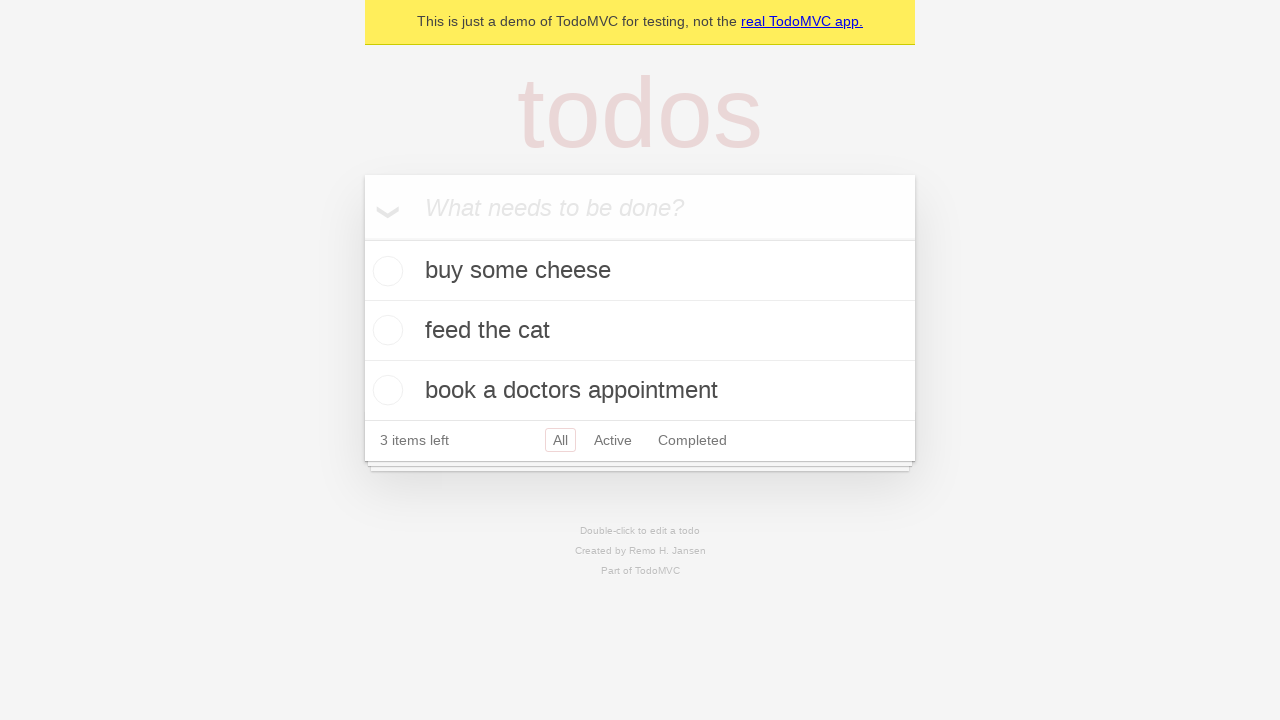

Double-clicked second todo to enter edit mode at (640, 331) on internal:testid=[data-testid="todo-item"s] >> nth=1
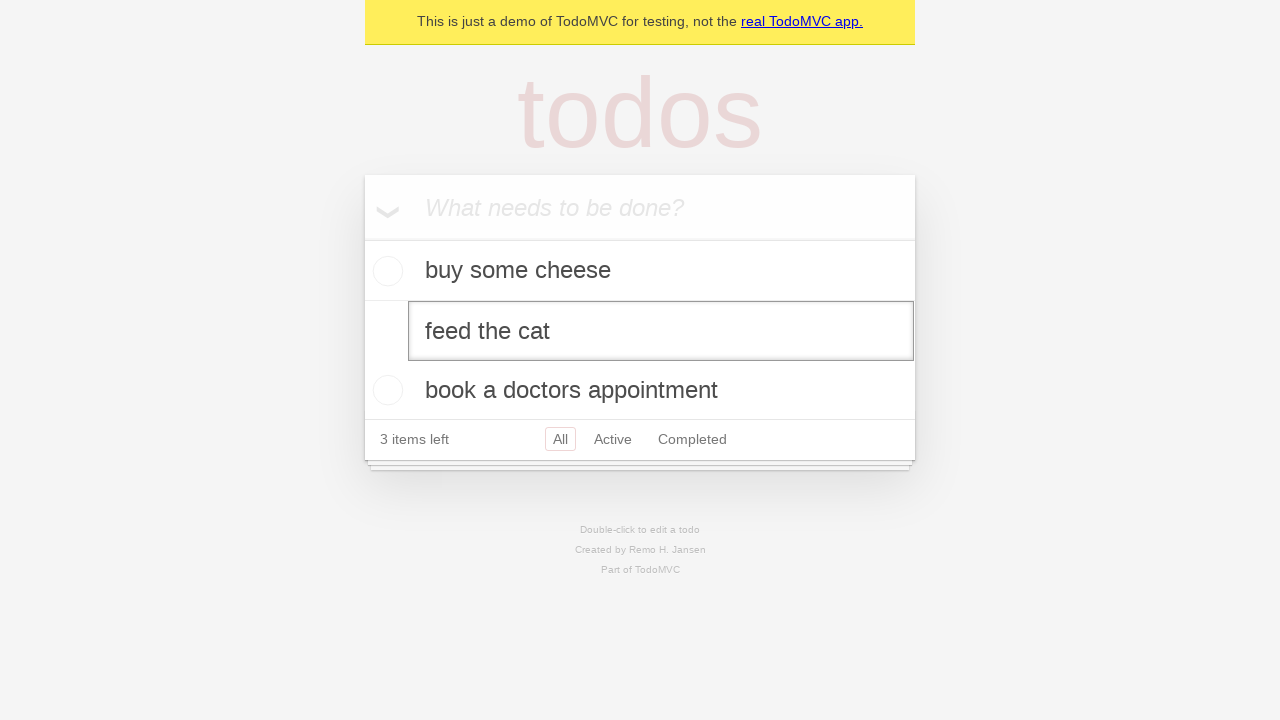

Filled edit input with 'buy some sausages' on internal:testid=[data-testid="todo-item"s] >> nth=1 >> internal:role=textbox[nam
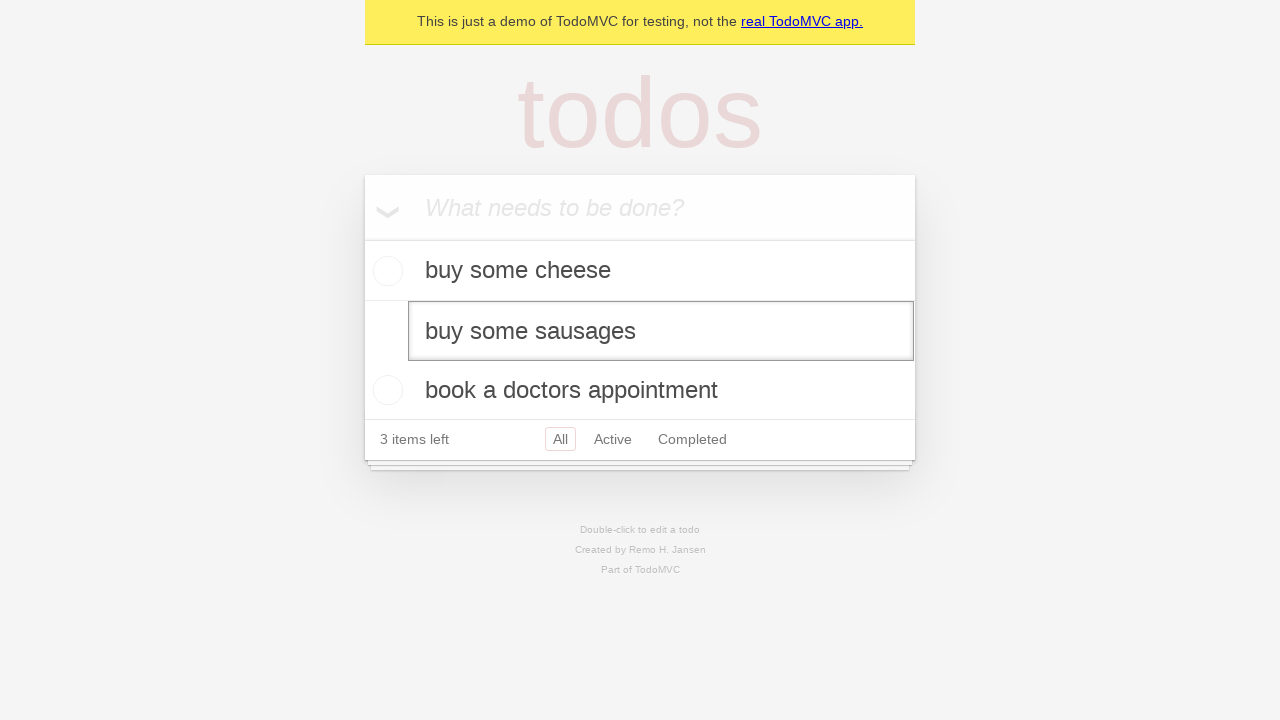

Pressed Escape to cancel edit and restore original todo text on internal:testid=[data-testid="todo-item"s] >> nth=1 >> internal:role=textbox[nam
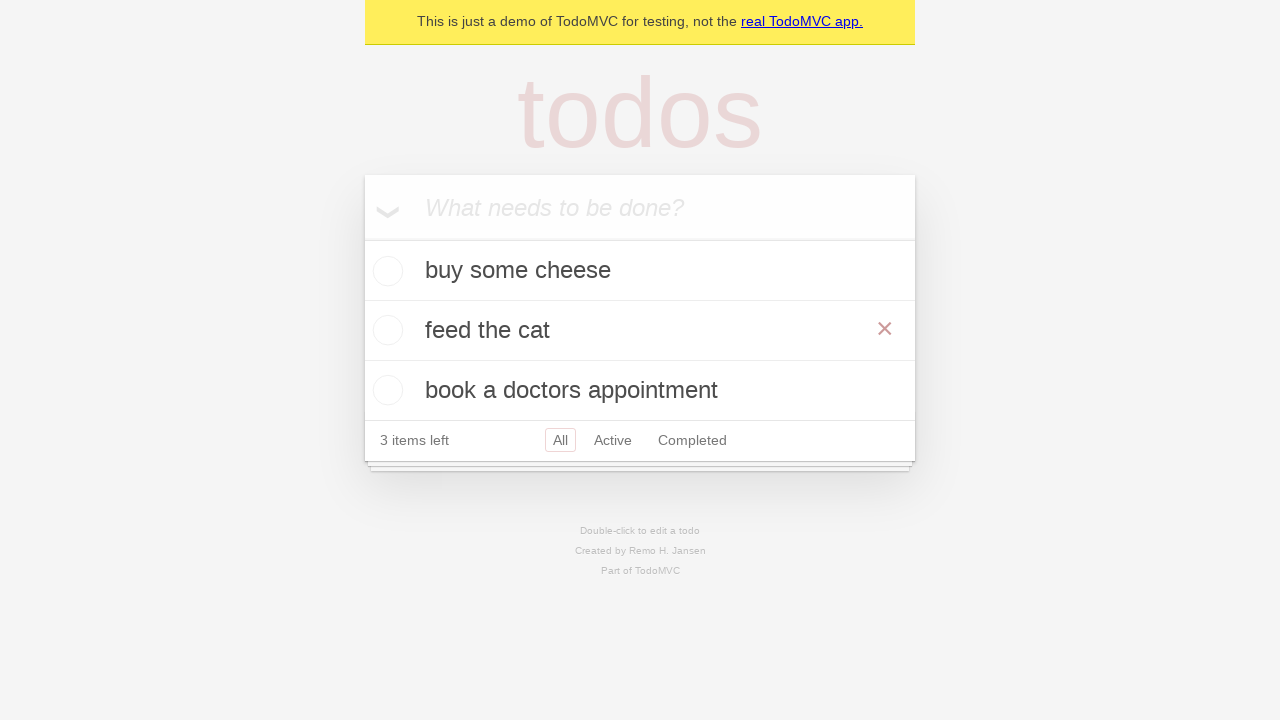

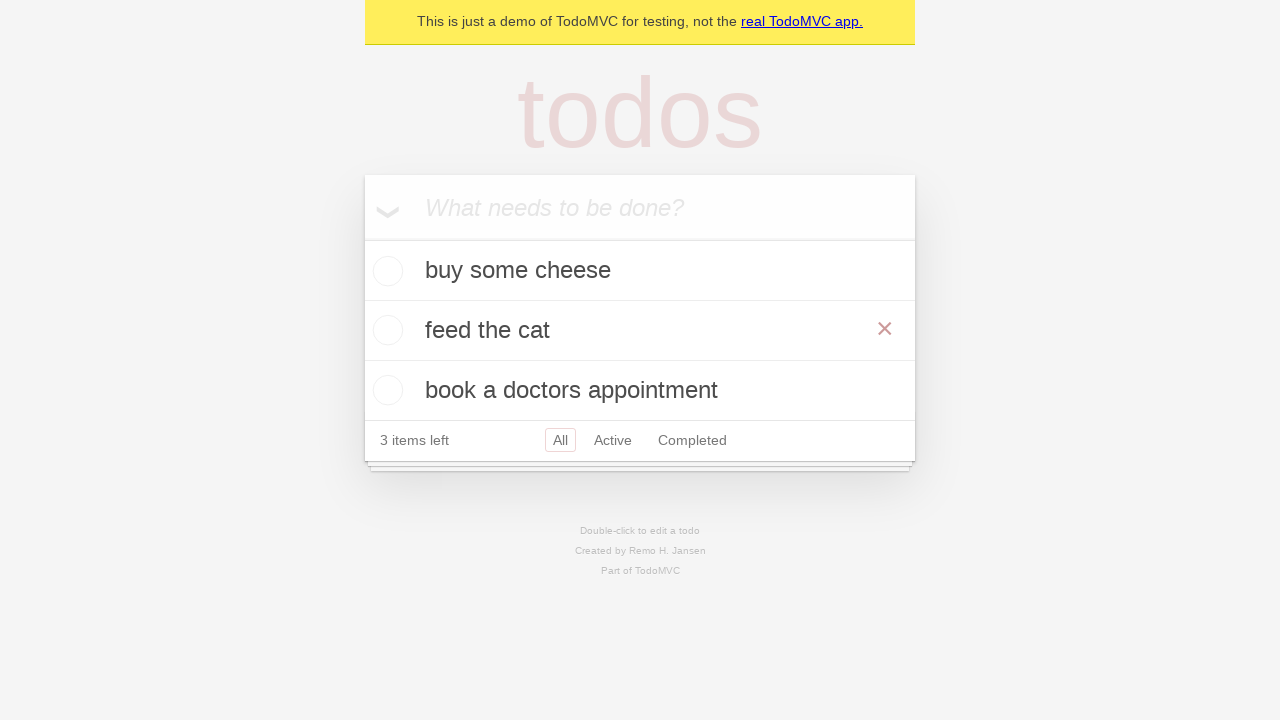